Tests login functionality with incorrect credentials to verify that appropriate error message is displayed

Starting URL: https://automationexercise.com

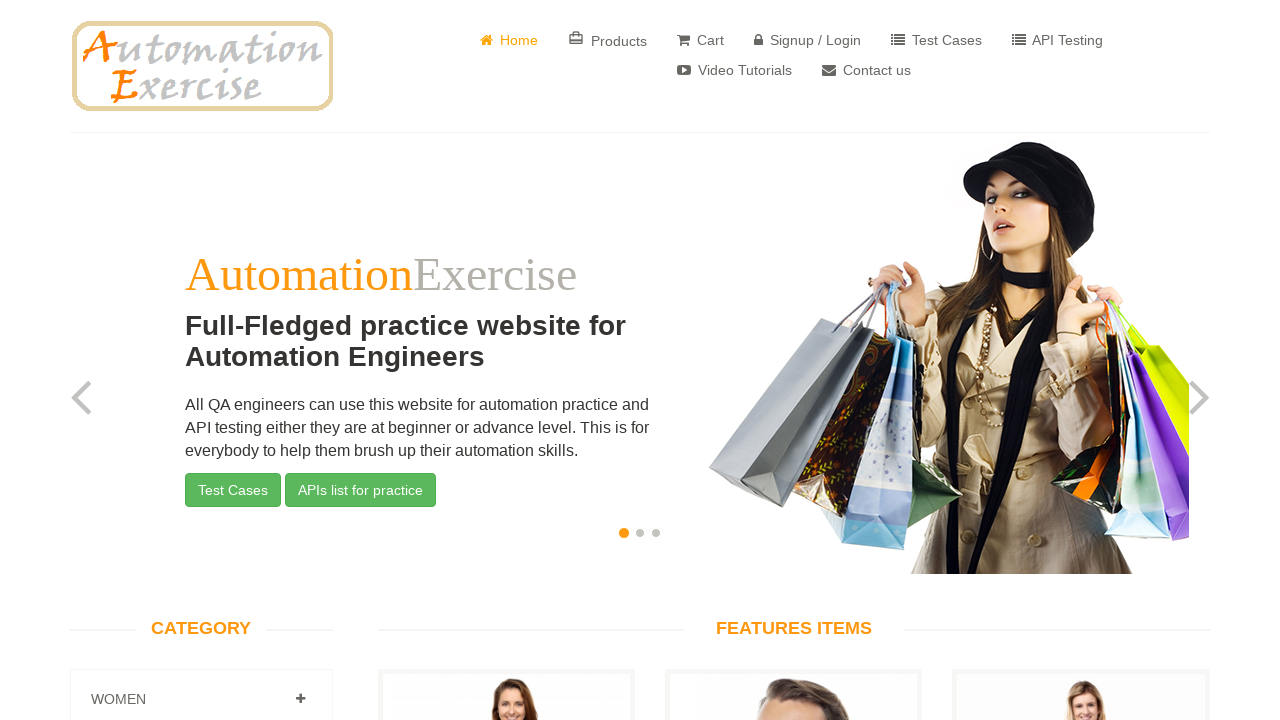

Home page loaded and body element is visible
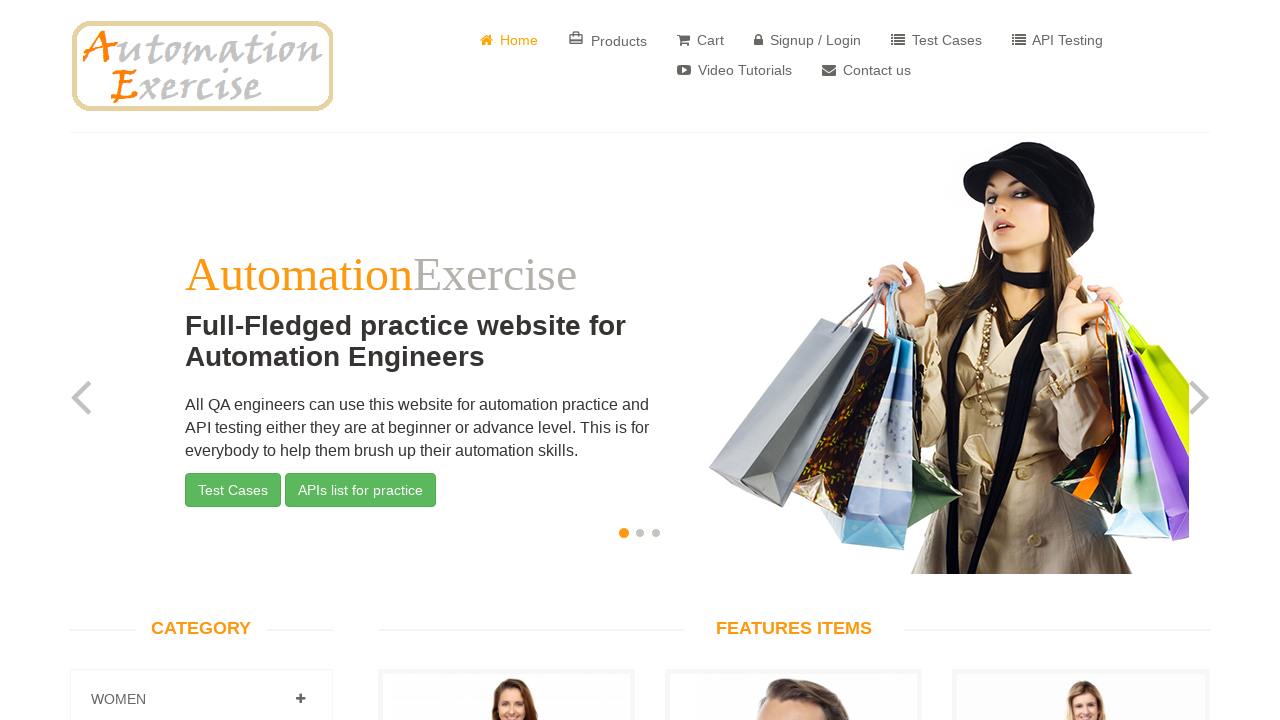

Clicked on Signup/Login link at (808, 40) on a[href='/login']
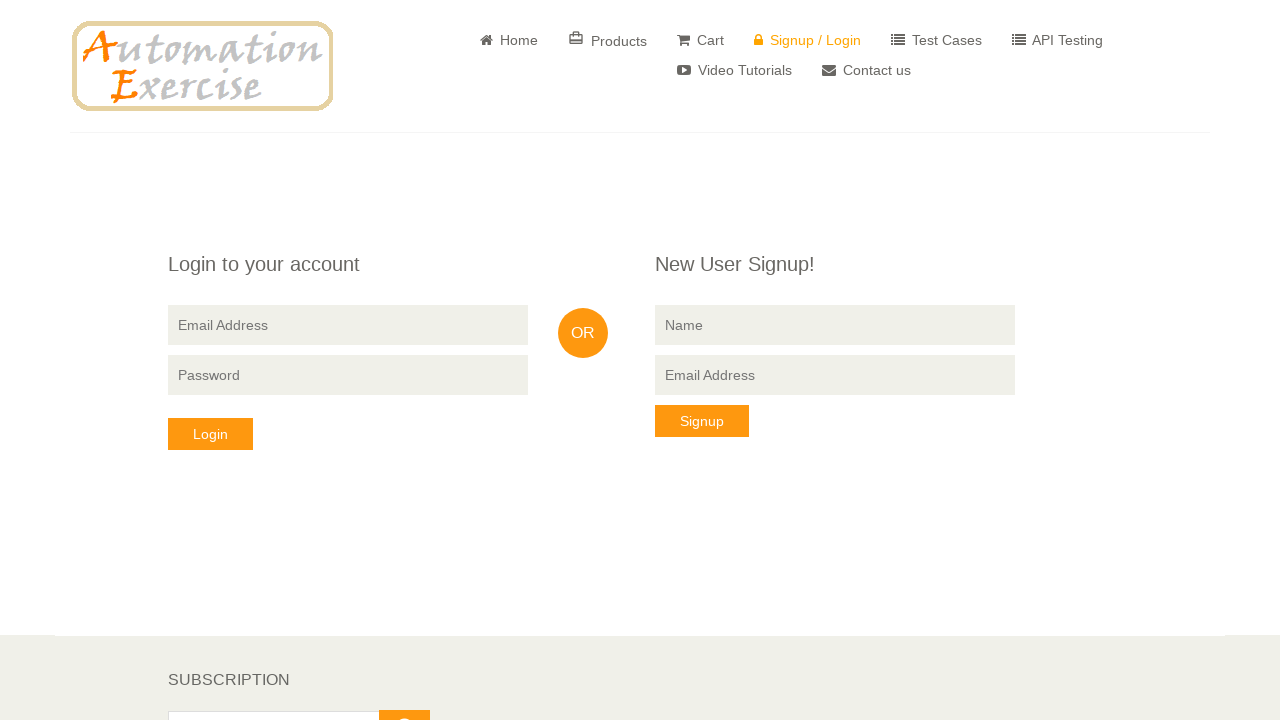

Filled email field with incorrect email '123456@gmail.com' on input[name='email'][data-qa='login-email']
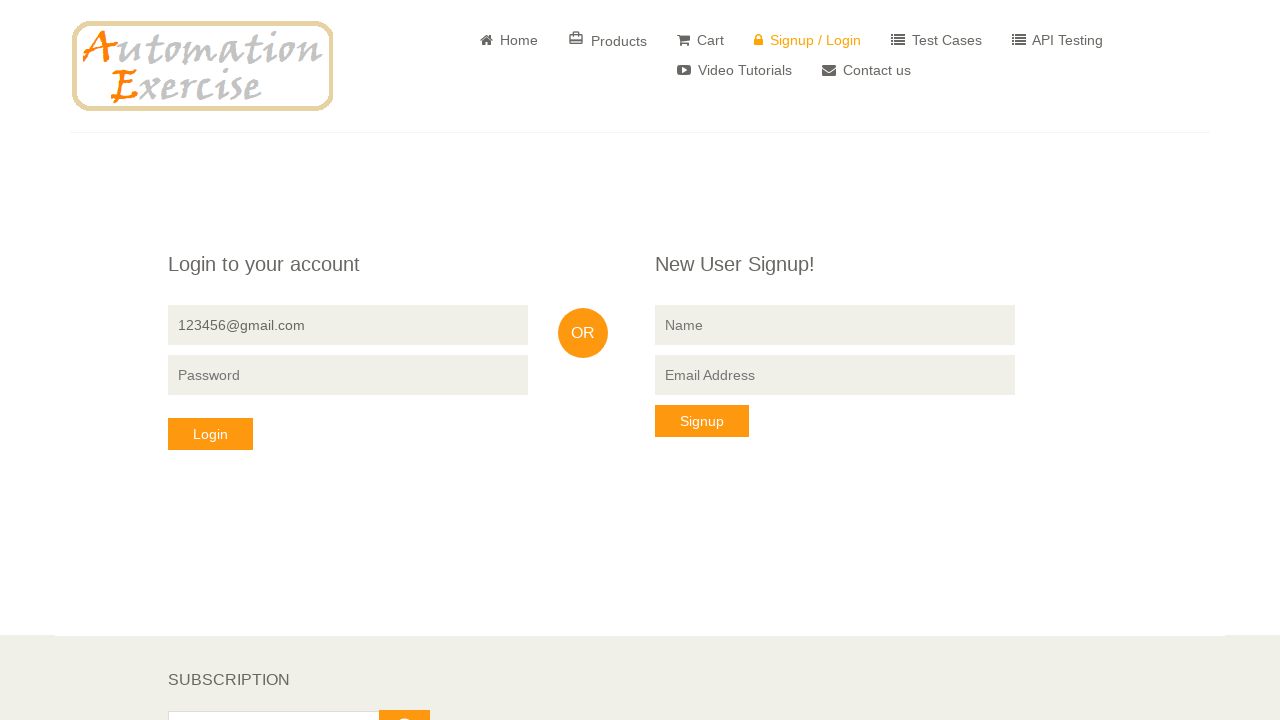

Filled password field with incorrect password 'YuTes' on input[name='password'][data-qa='login-password']
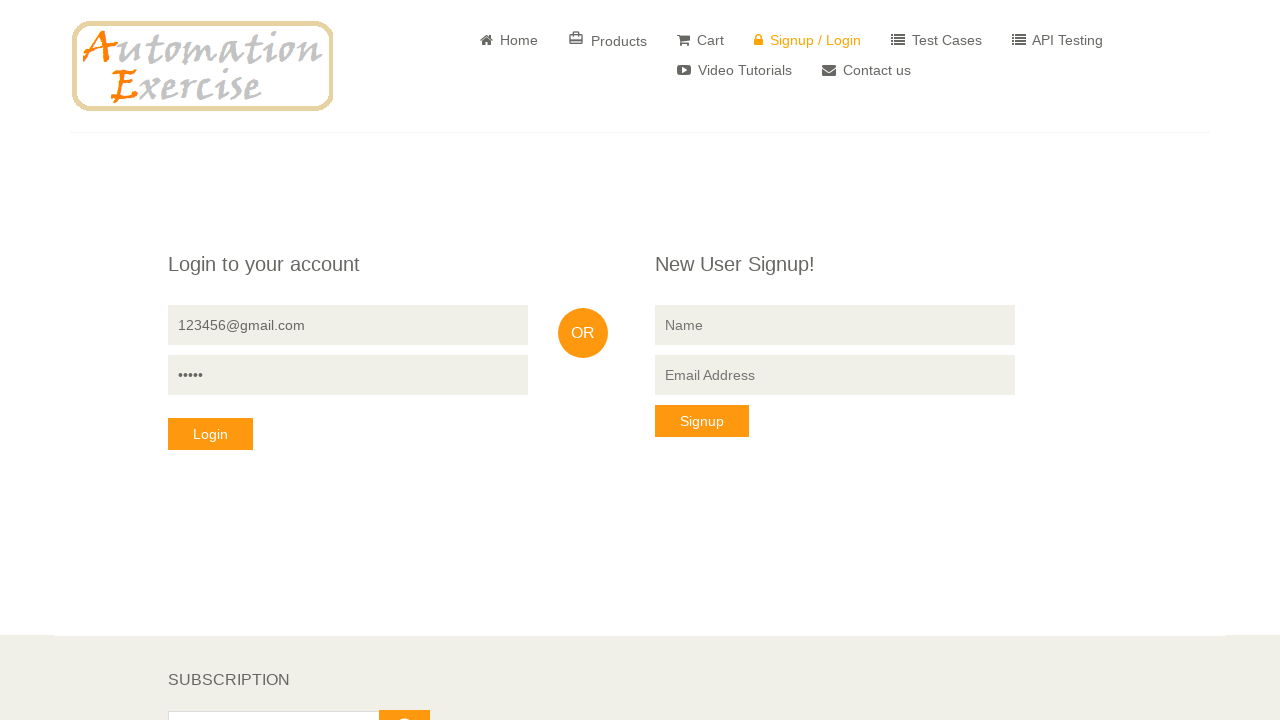

Clicked login button to submit incorrect credentials at (210, 434) on button[data-qa='login-button']
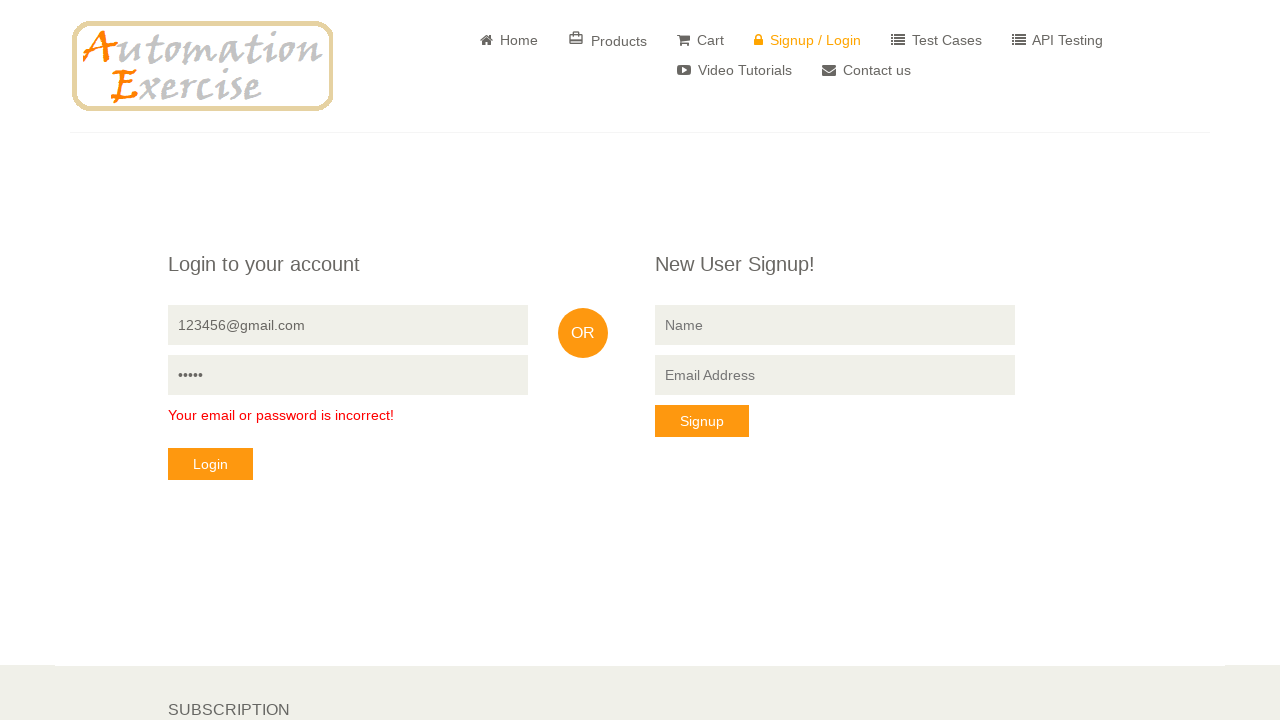

Error message 'Your email or password is incorrect!' is displayed
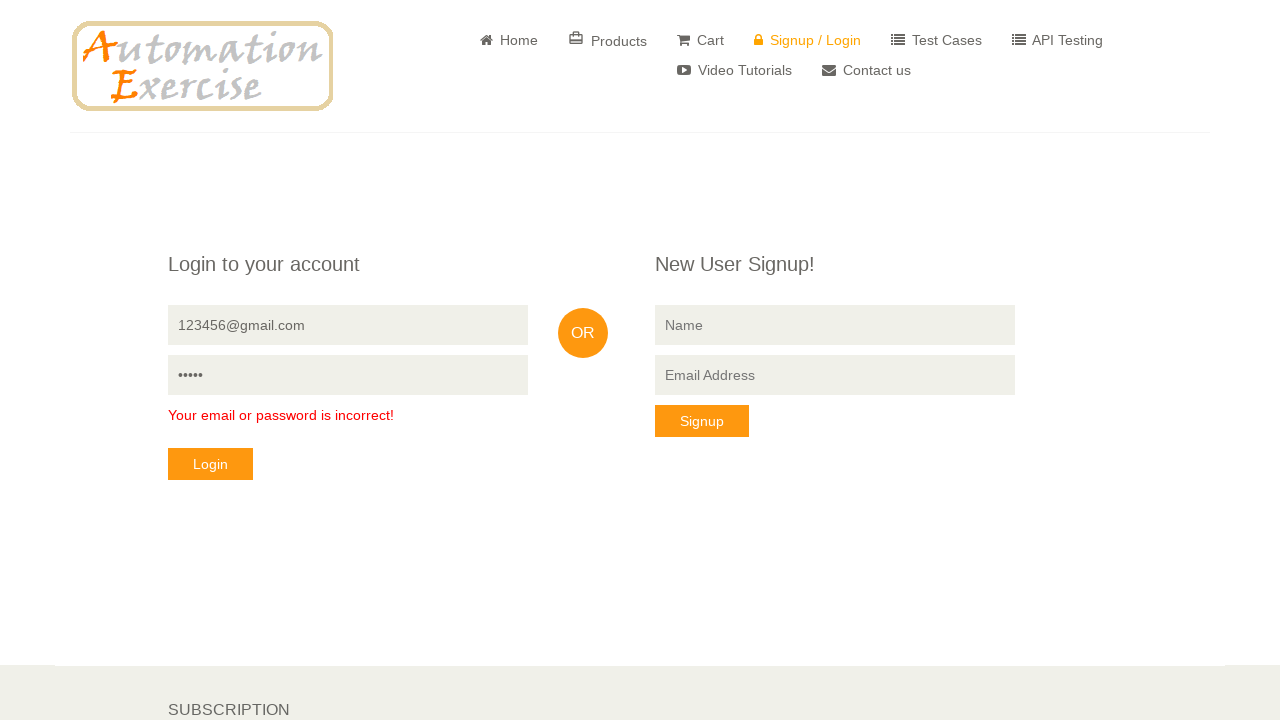

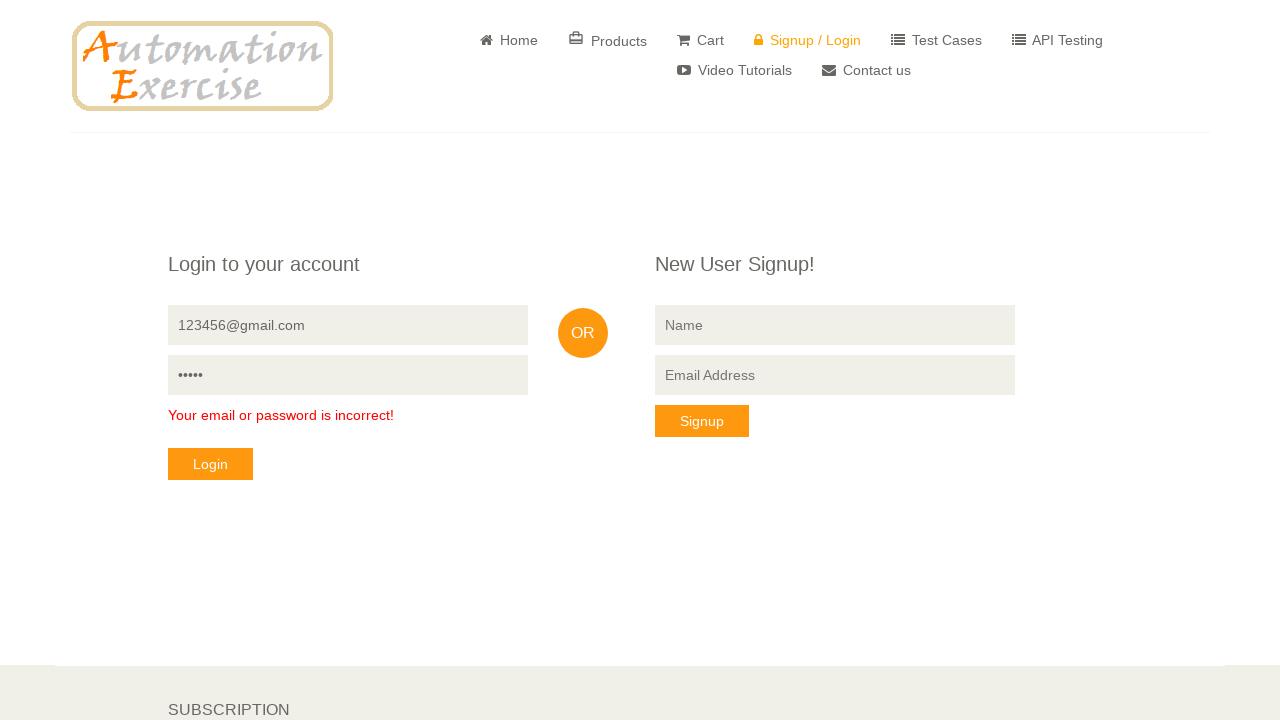